Tests Uber Eats location and restaurant search functionality by entering an address and searching for a restaurant

Starting URL: https://www.ubereats.com/

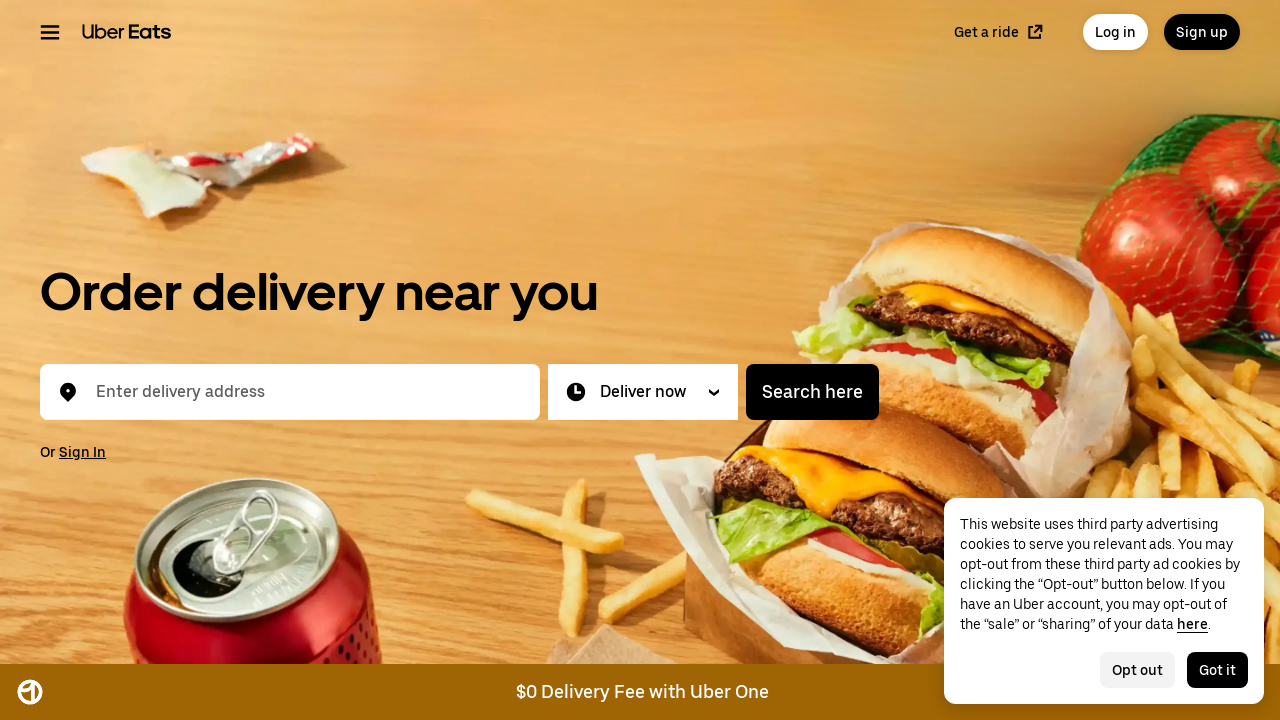

Location input field loaded
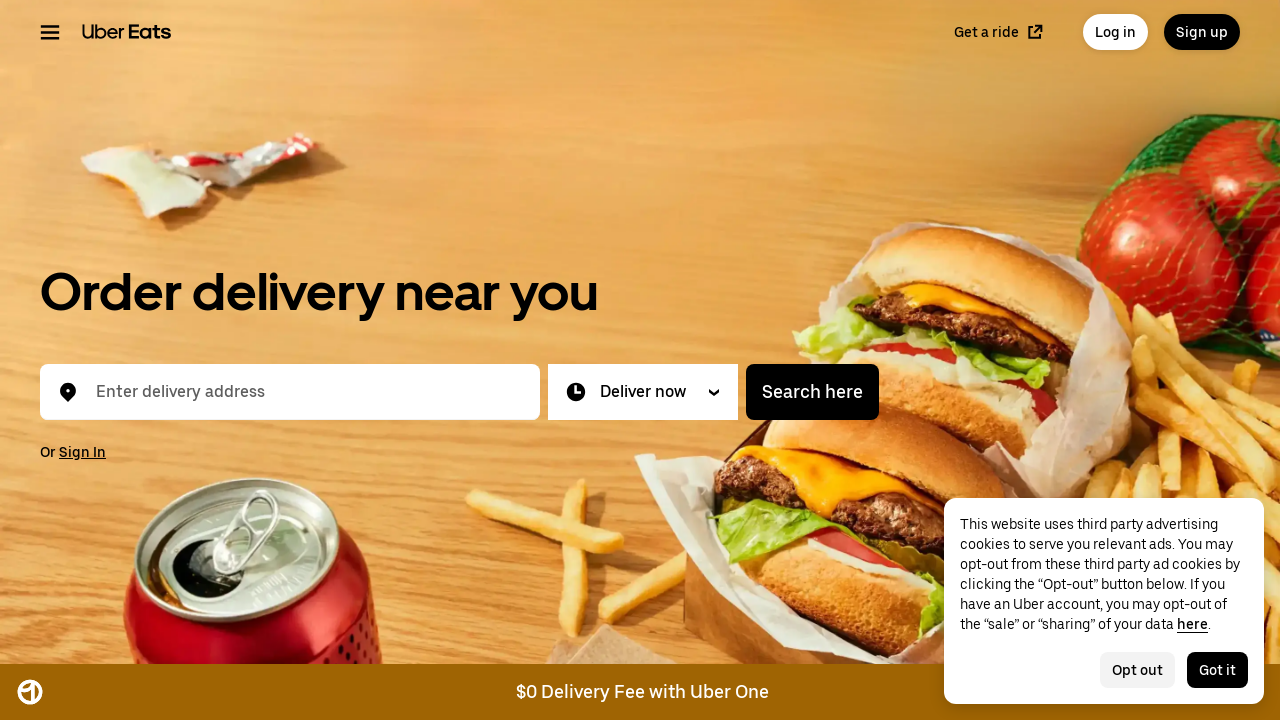

Entered delivery address 'Denver, CO 80202' on #location-typeahead-home-input
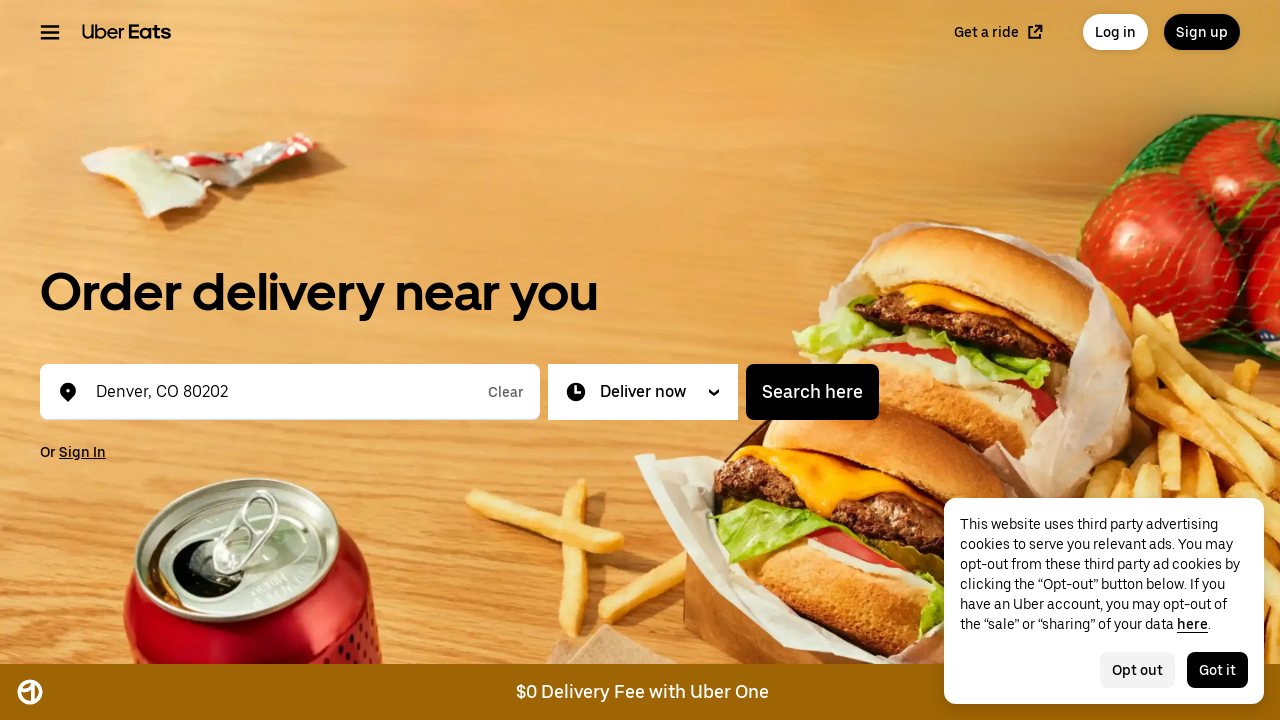

Location suggestions menu appeared
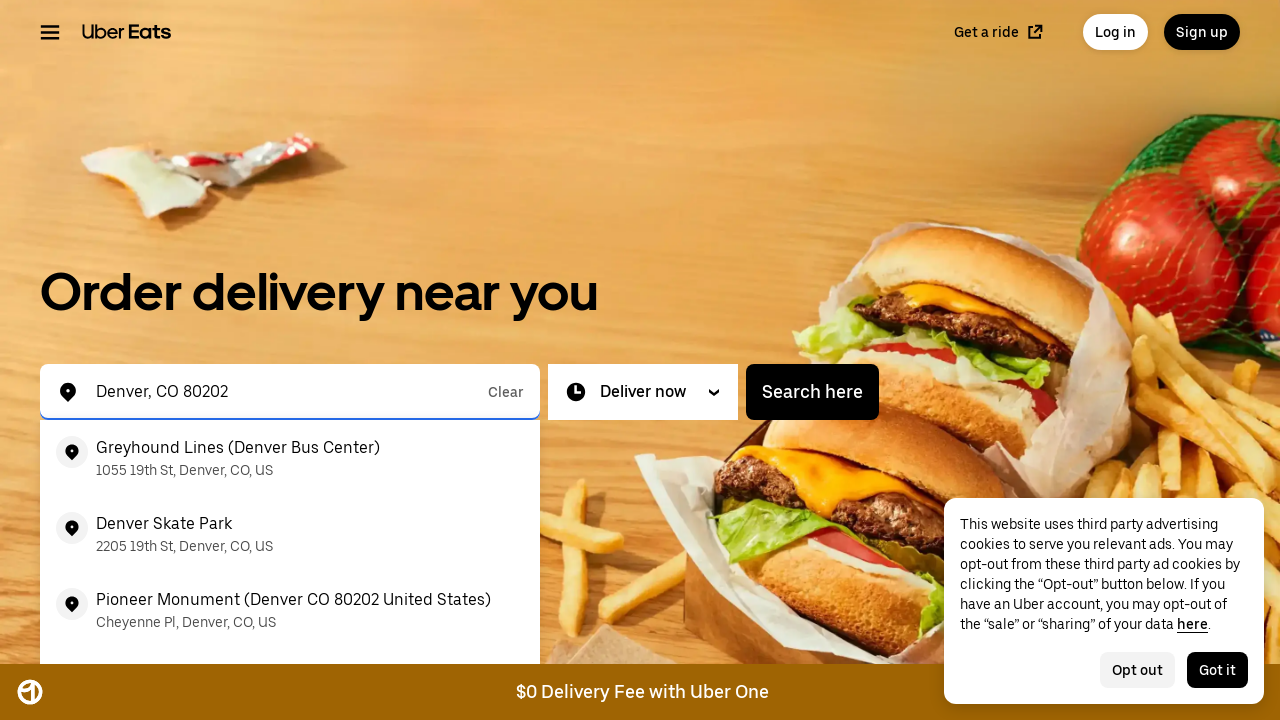

Pressed Enter to select location on #location-typeahead-home-input
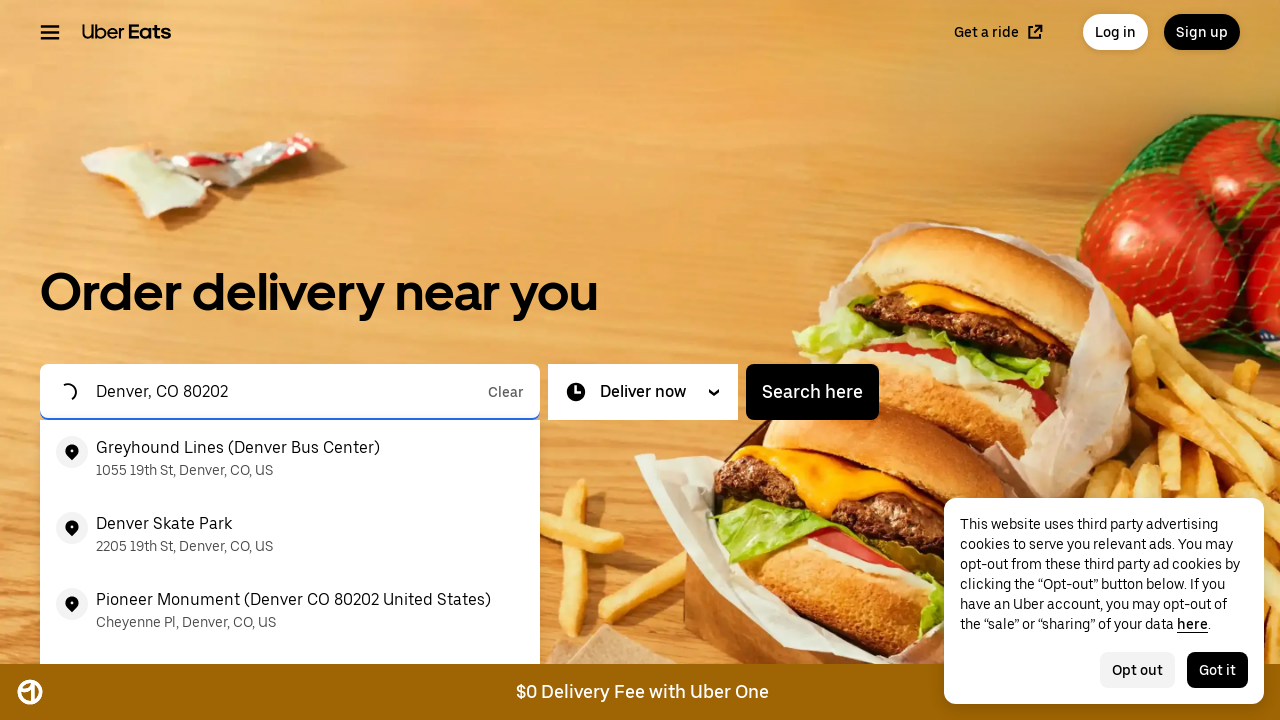

Restaurant search input field loaded
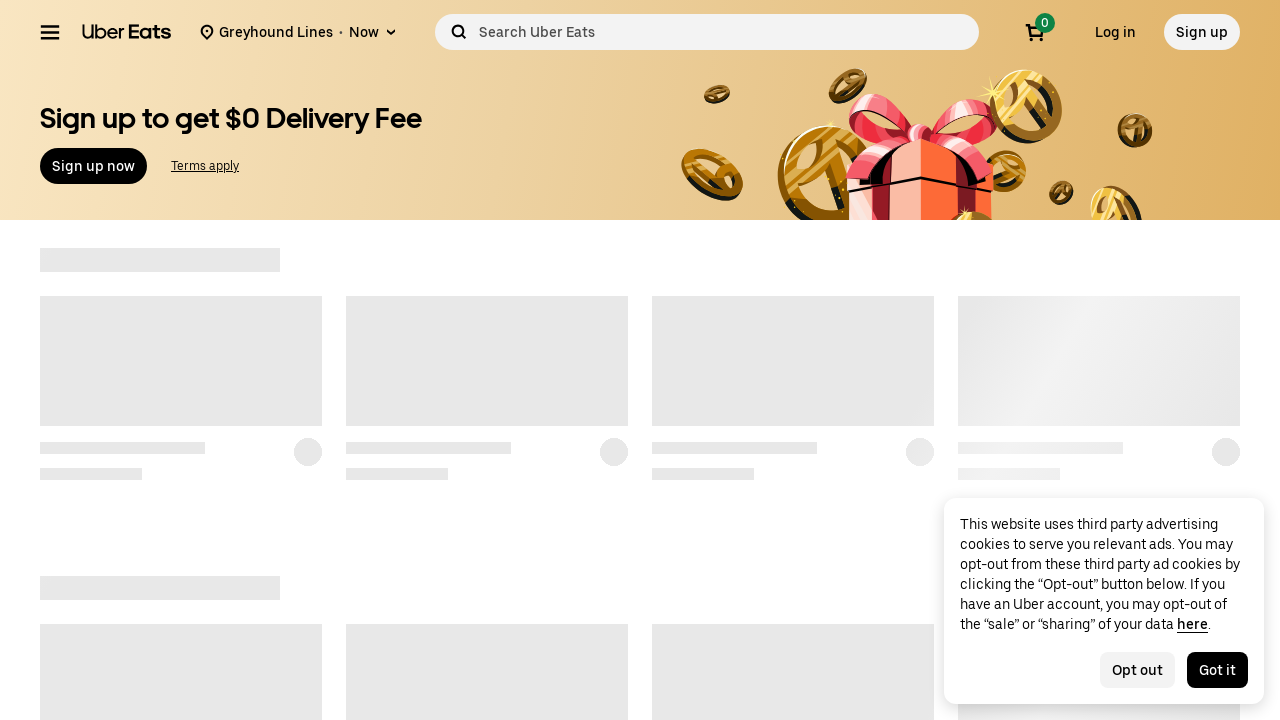

Entered restaurant search query 'McDonald's' on #search-suggestions-typeahead-input
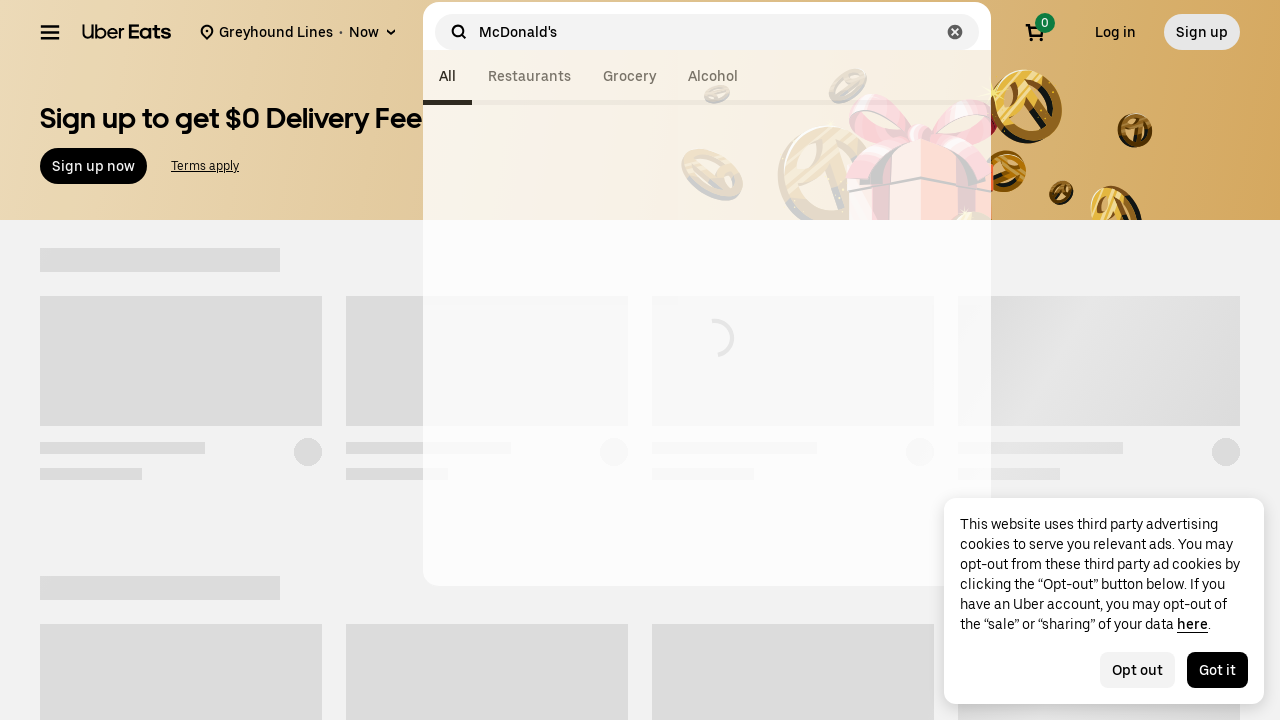

Pressed Enter to search for restaurants on #search-suggestions-typeahead-input
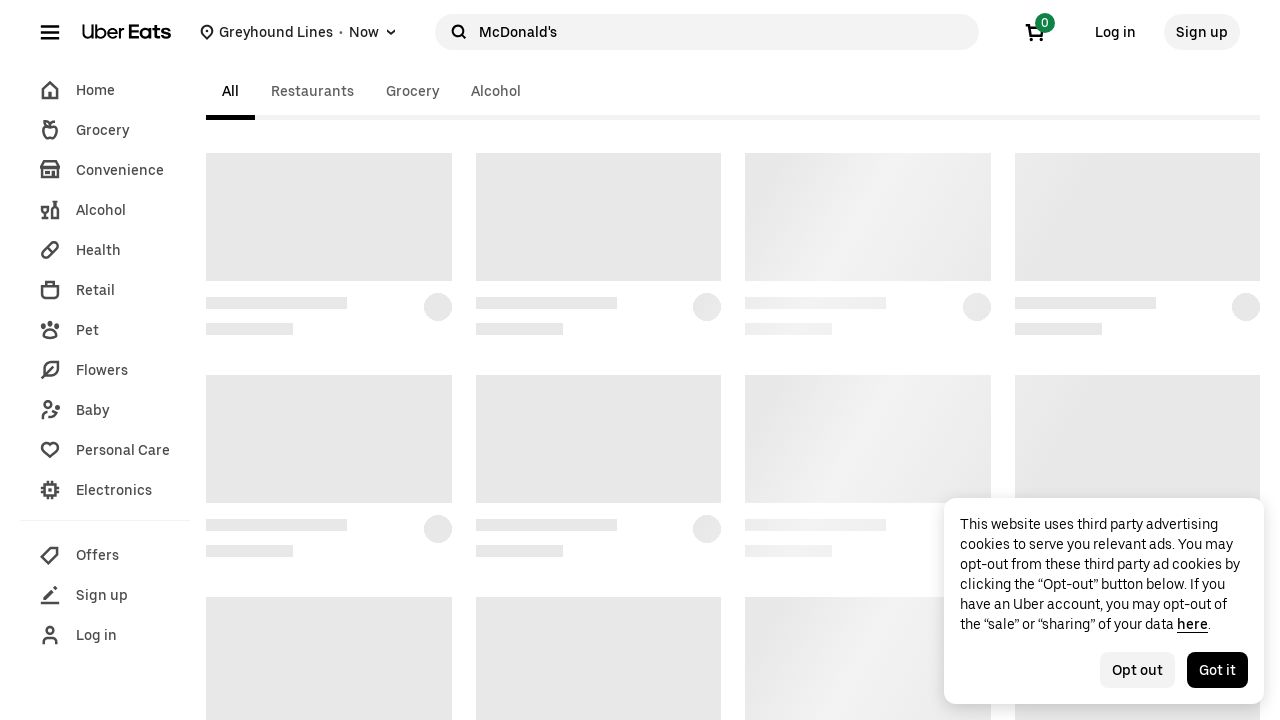

Waited for search results to load
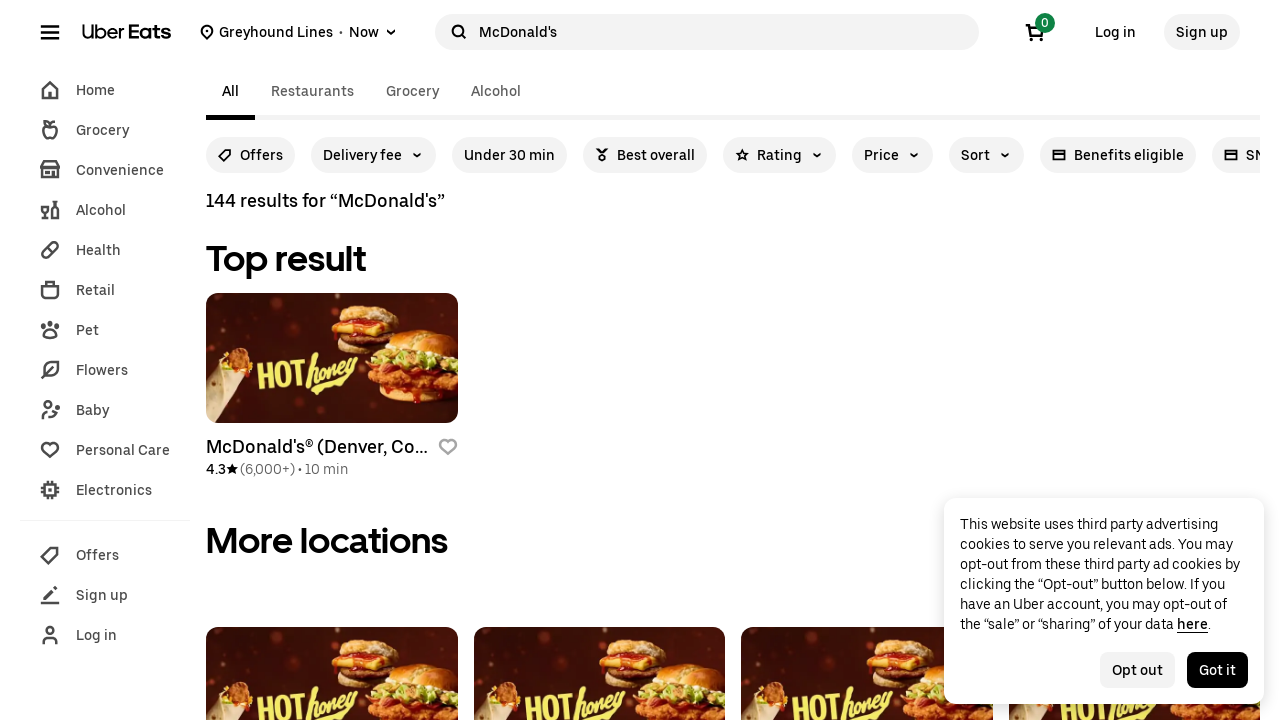

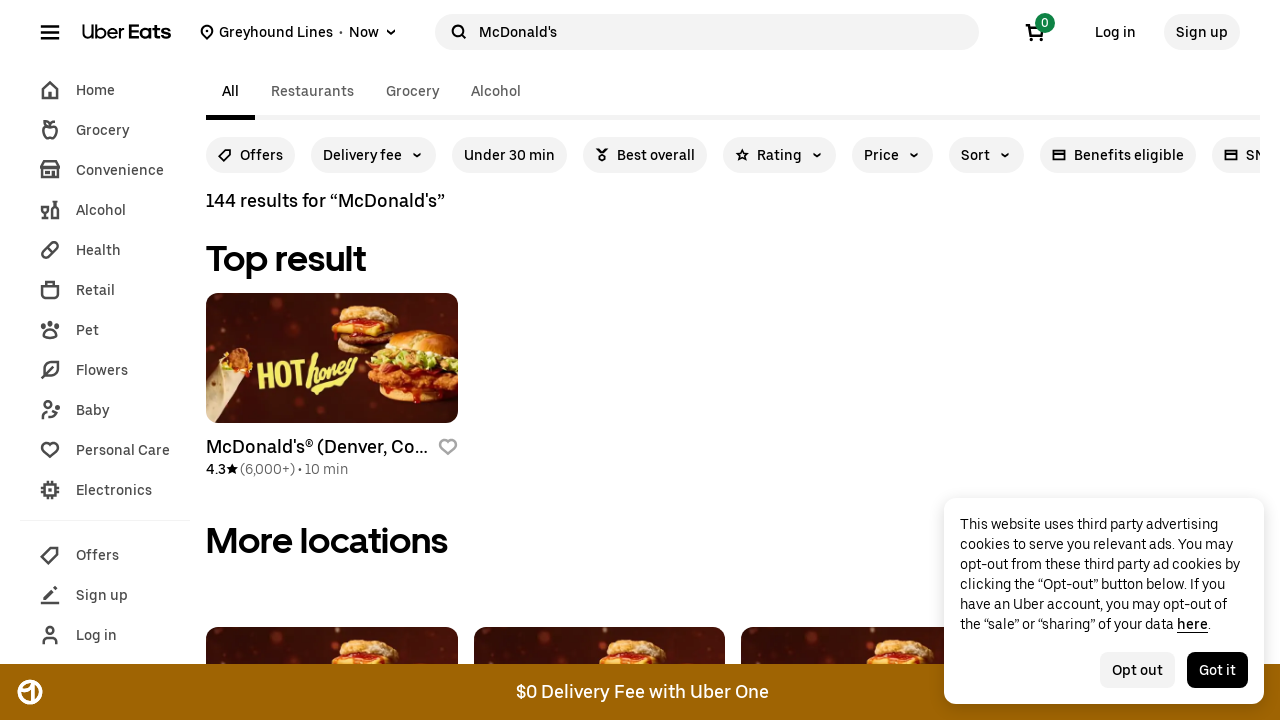